Tests dynamic loading by clicking Start button and waiting for Hello World text to appear

Starting URL: https://automationfc.github.io/dynamic-loading/

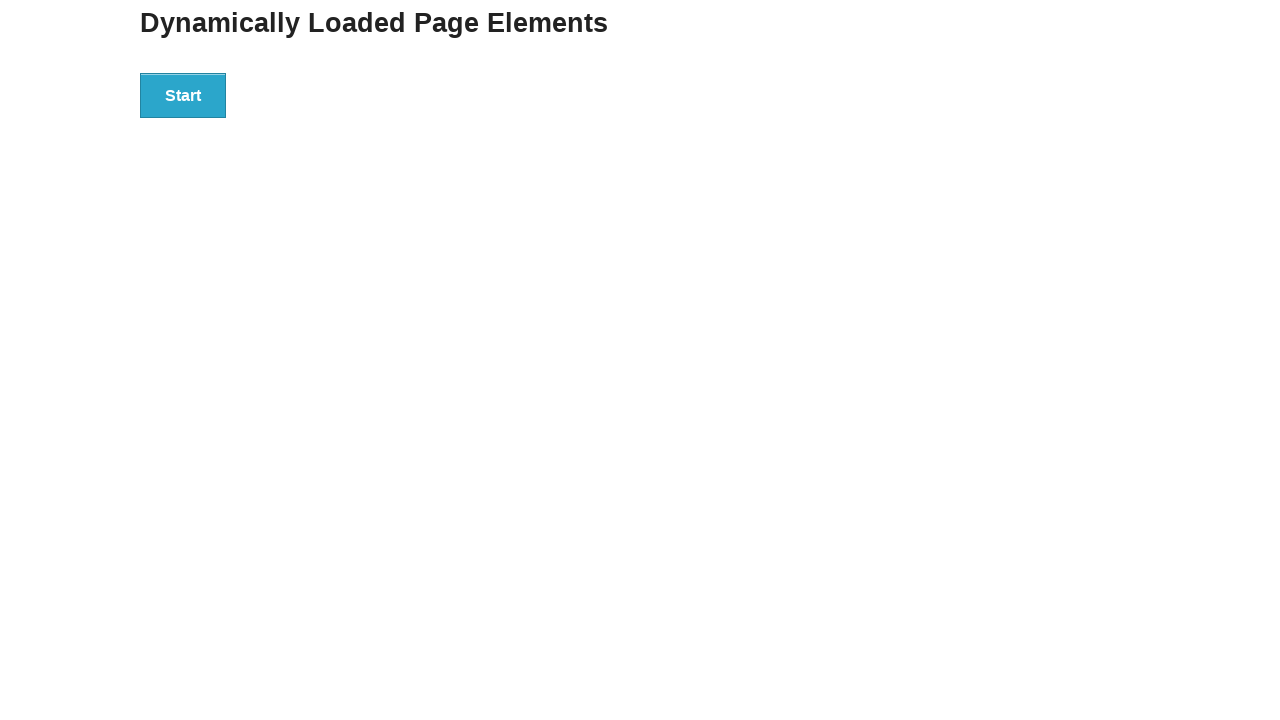

Clicked Start button to begin dynamic loading at (183, 95) on xpath=//button[text()='Start']
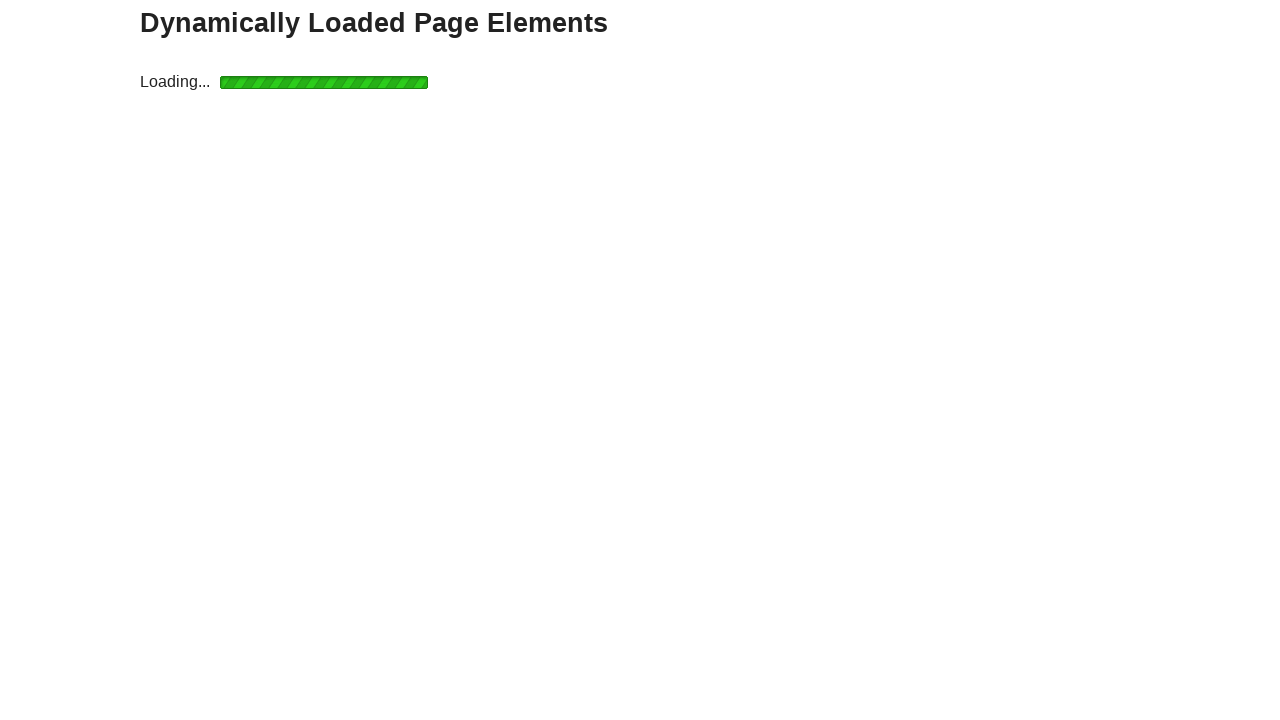

Hello World text appeared and became visible
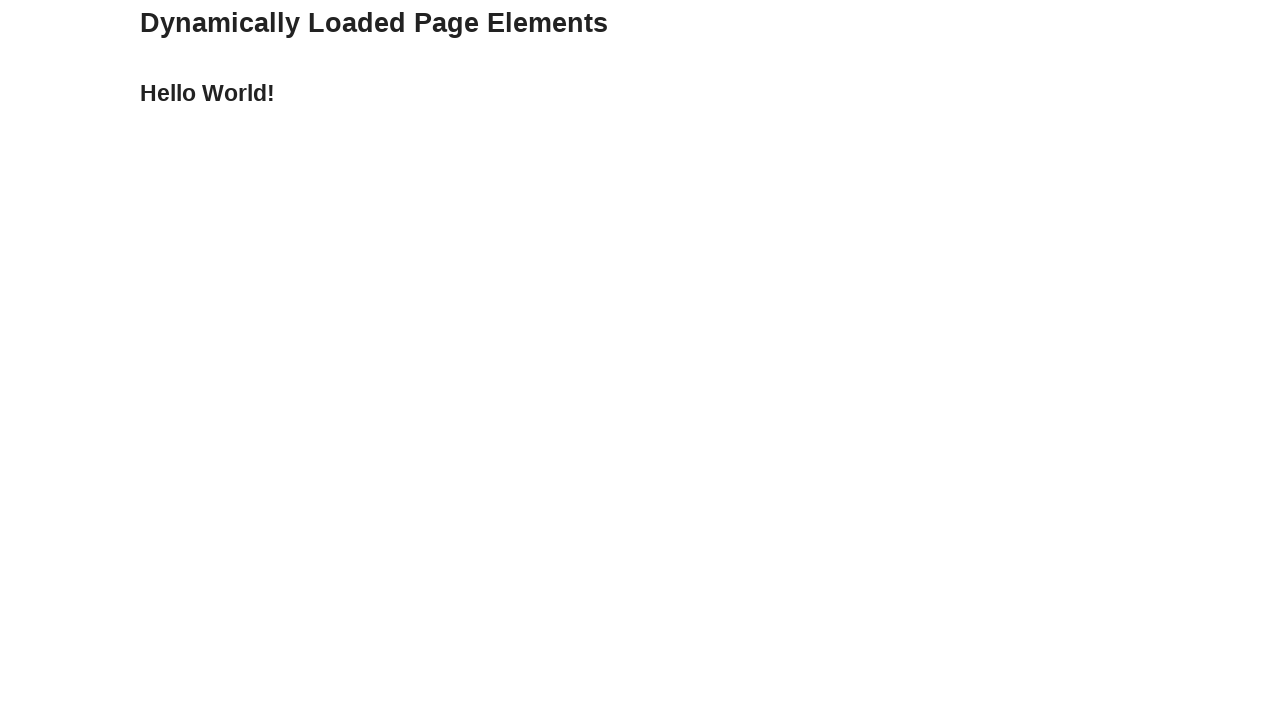

Verified Hello World text content matches expected value
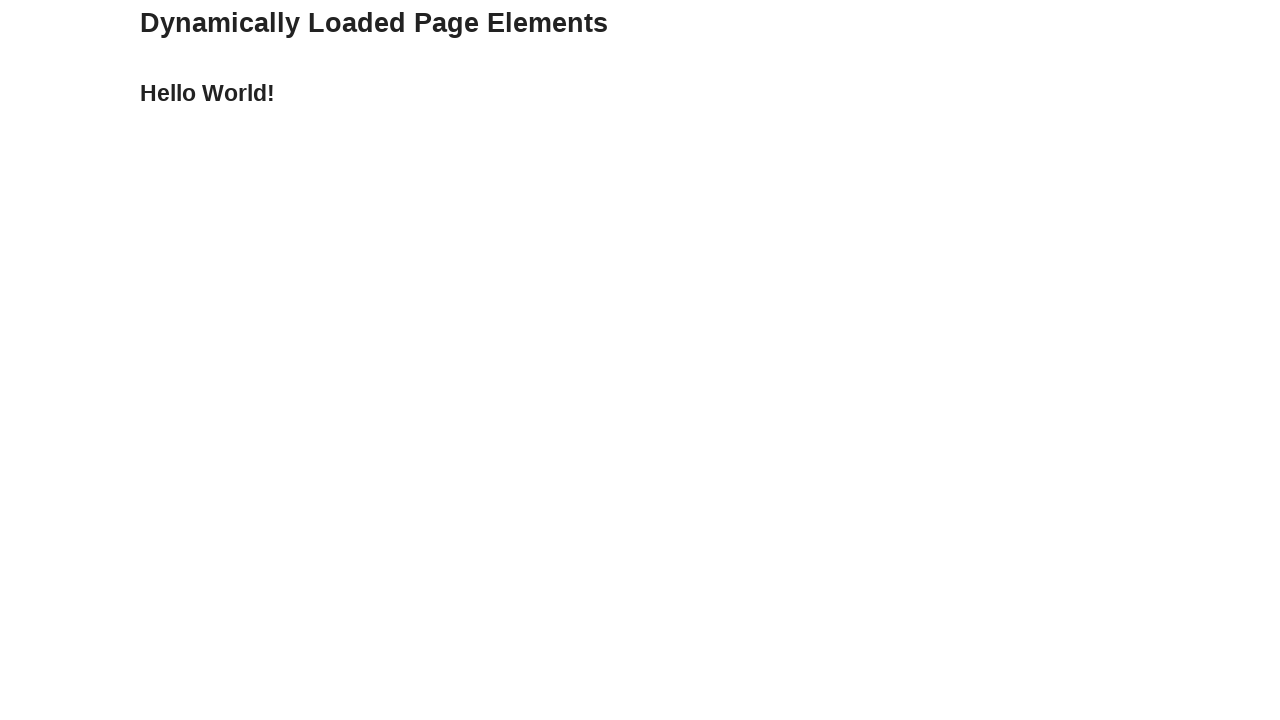

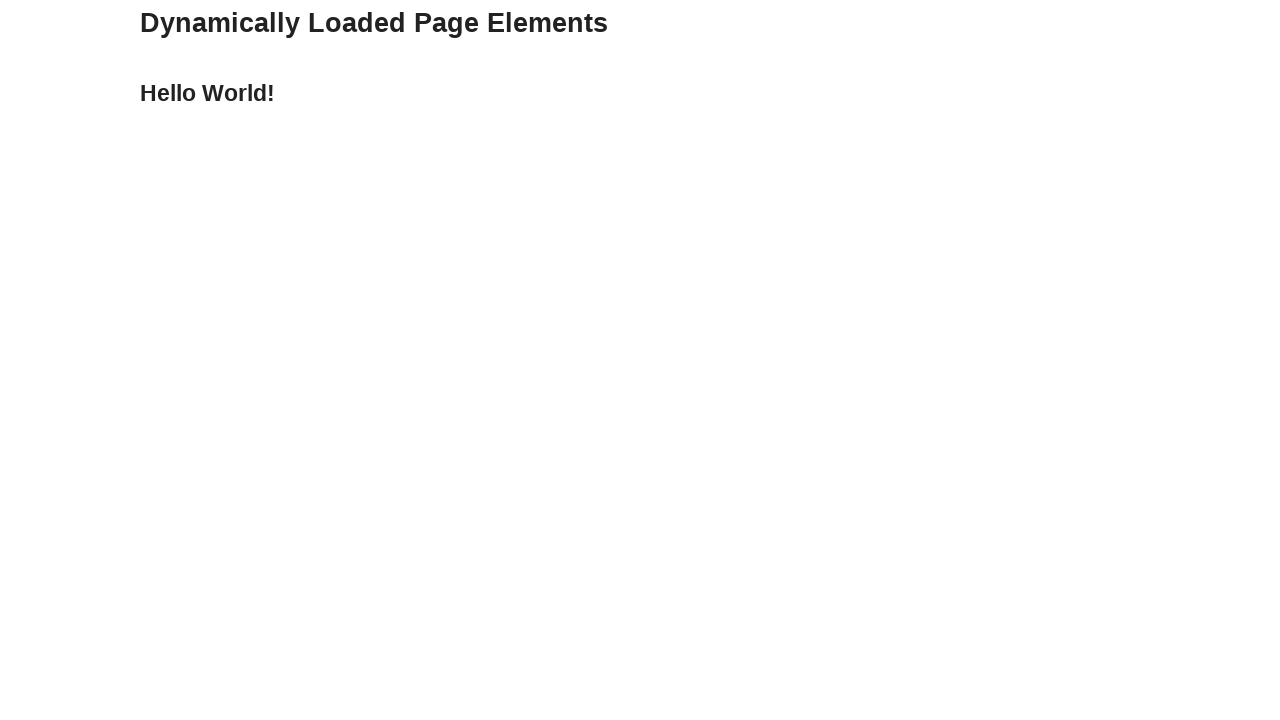